Tests a form submission by reading a value from an element's attribute, calculating a mathematical result, filling an input field, selecting a radio button, checking a checkbox, and clicking submit

Starting URL: http://suninjuly.github.io/get_attribute.html

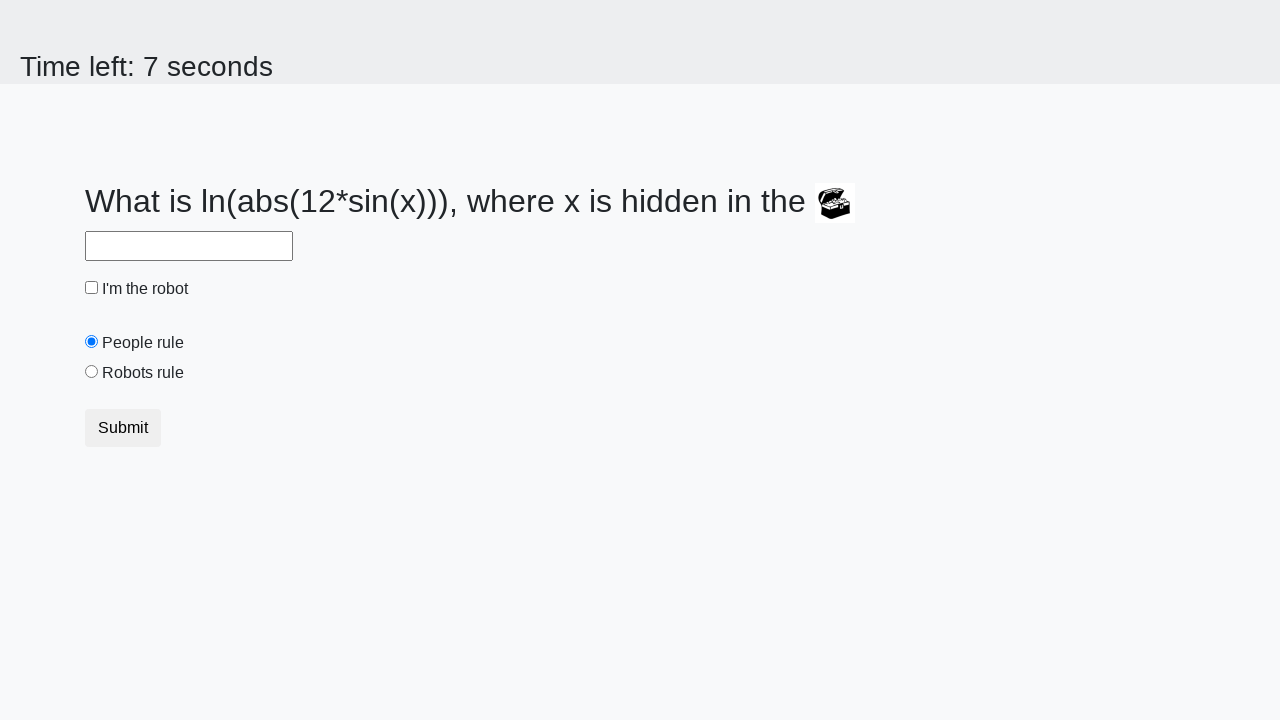

Retrieved 'valuex' attribute from treasure element
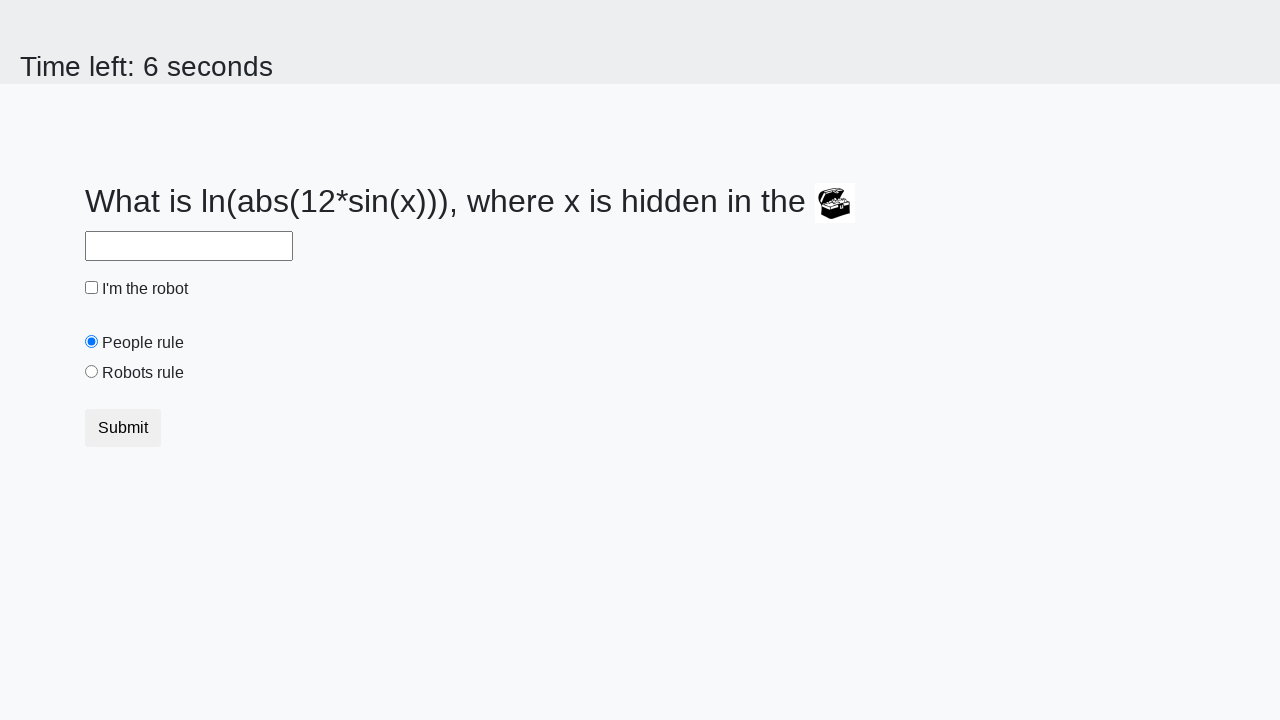

Calculated mathematical result: -1.545775781470873
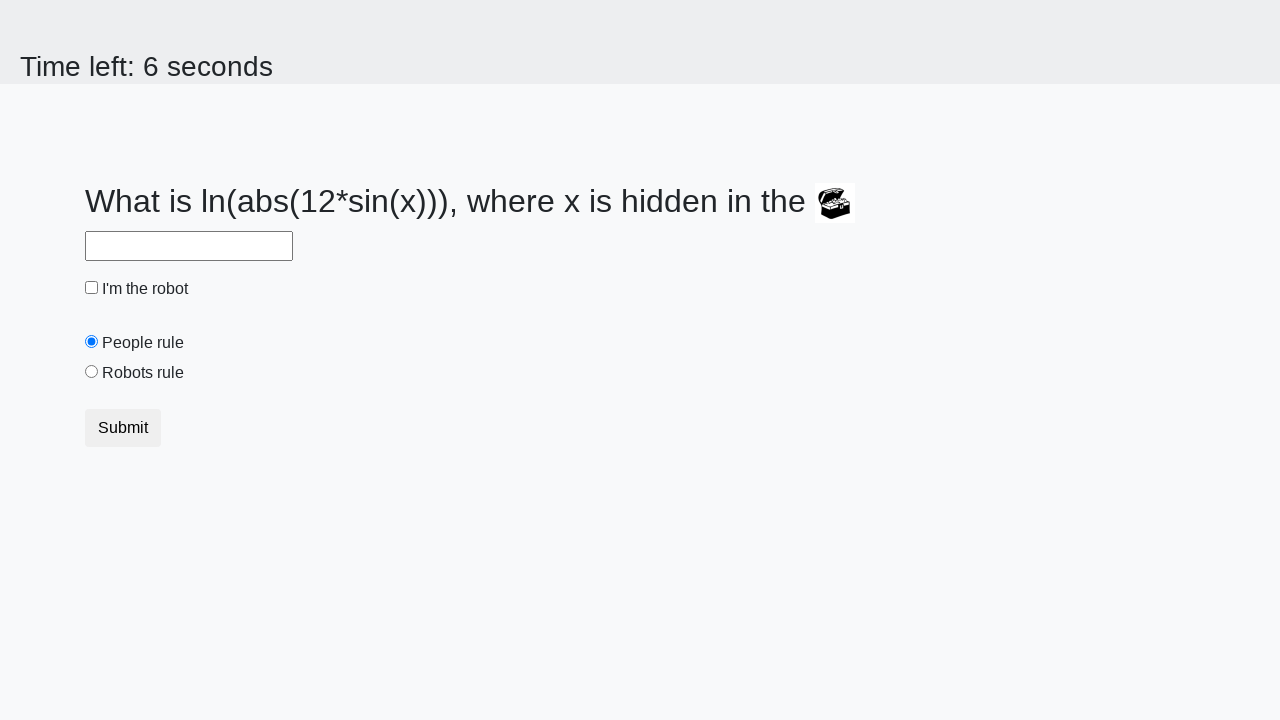

Filled answer field with calculated value on #answer
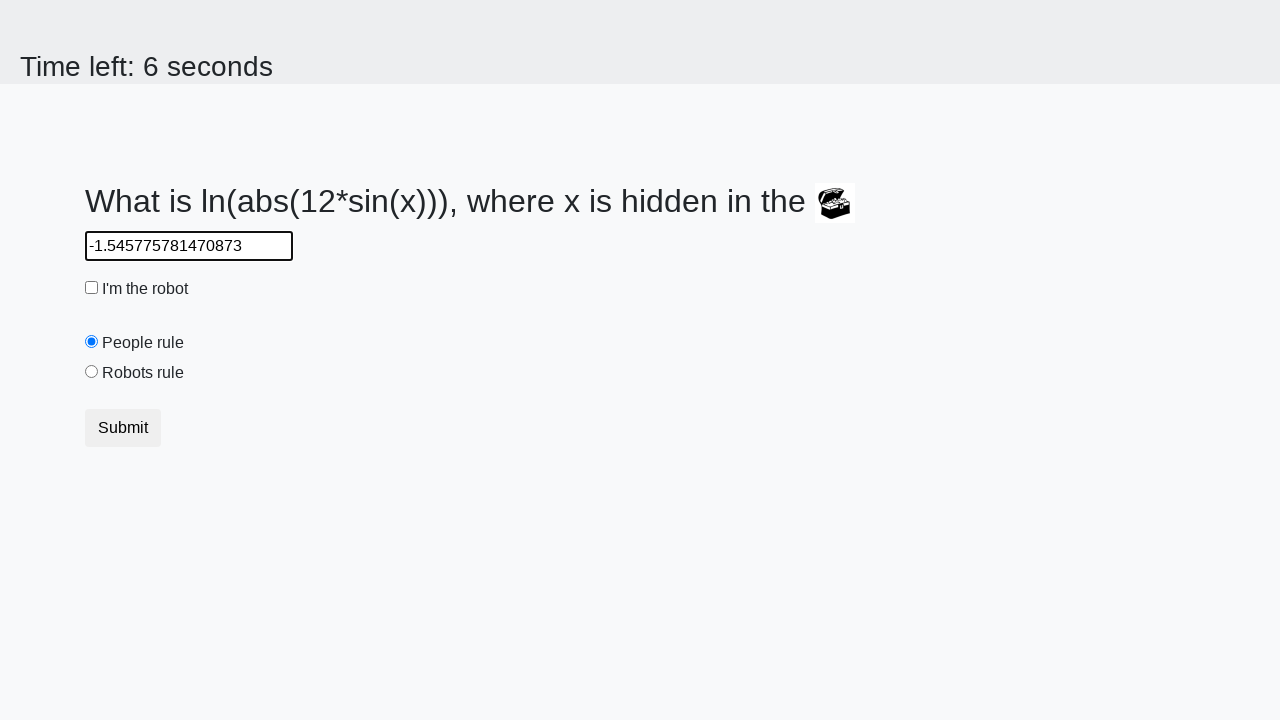

Selected 'robots rule' radio button at (92, 372) on #robotsRule
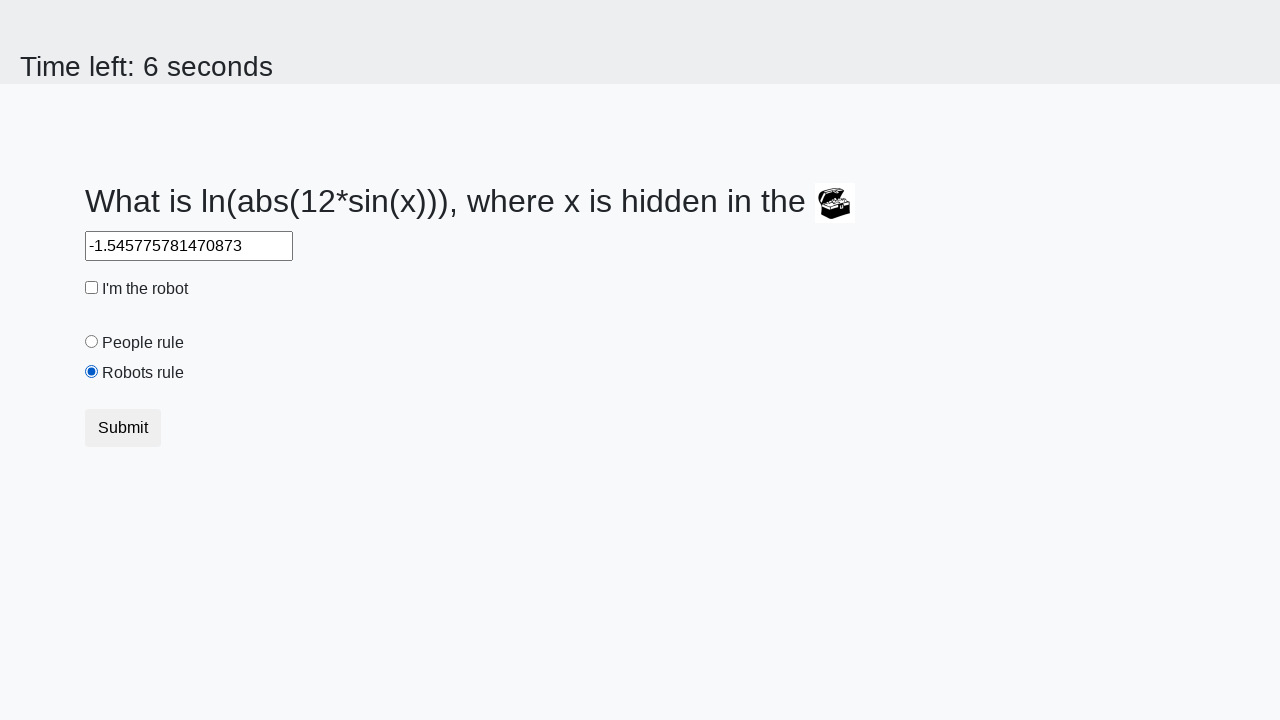

Checked the robot checkbox at (92, 288) on #robotCheckbox
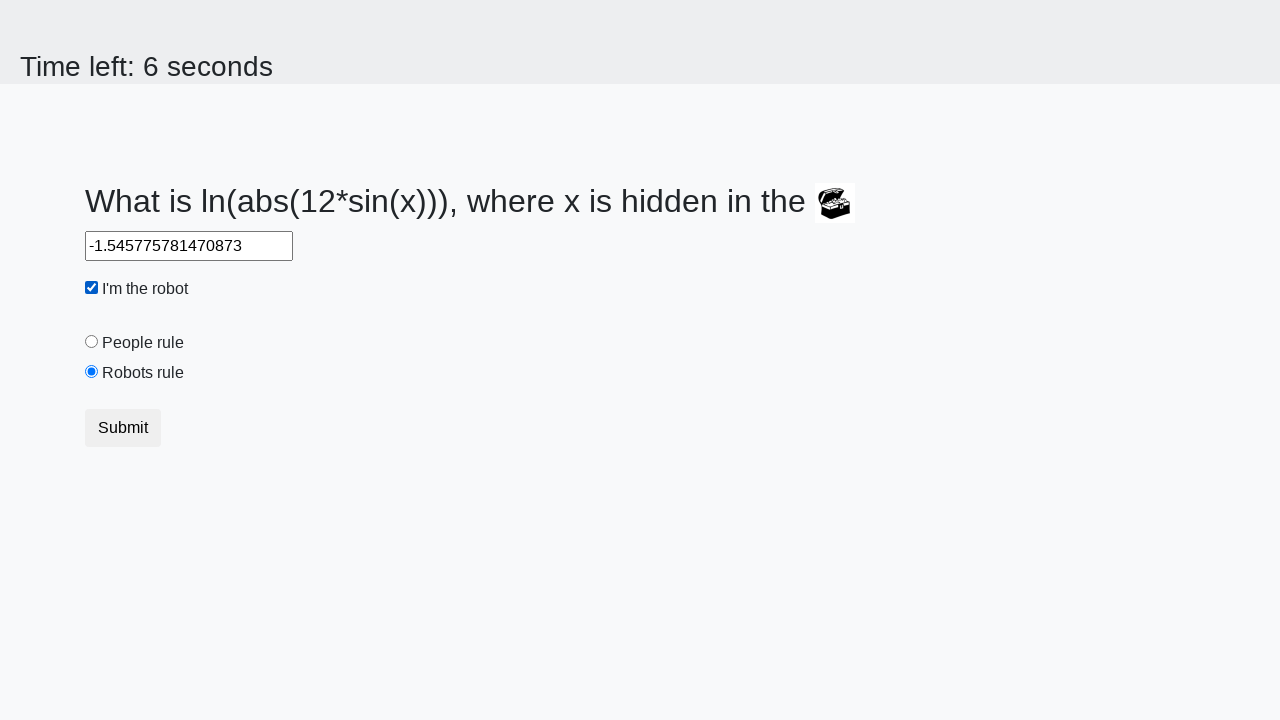

Clicked submit button to complete form at (123, 428) on .btn-default
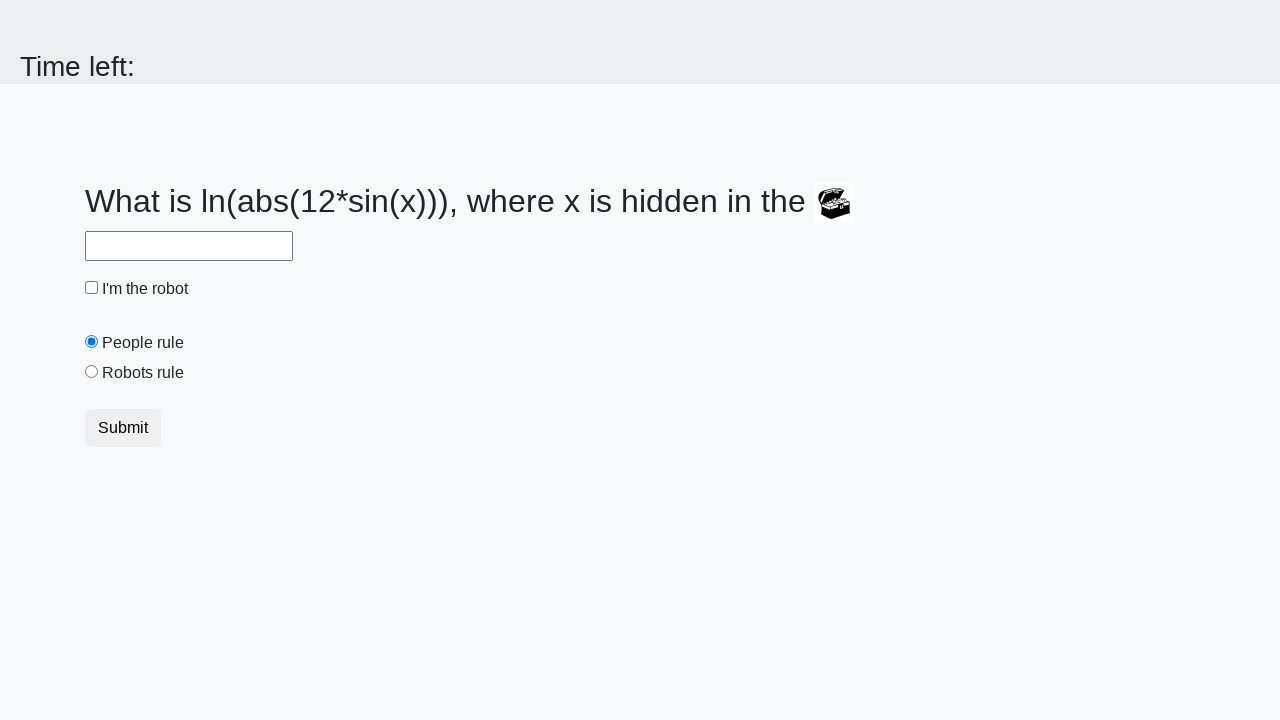

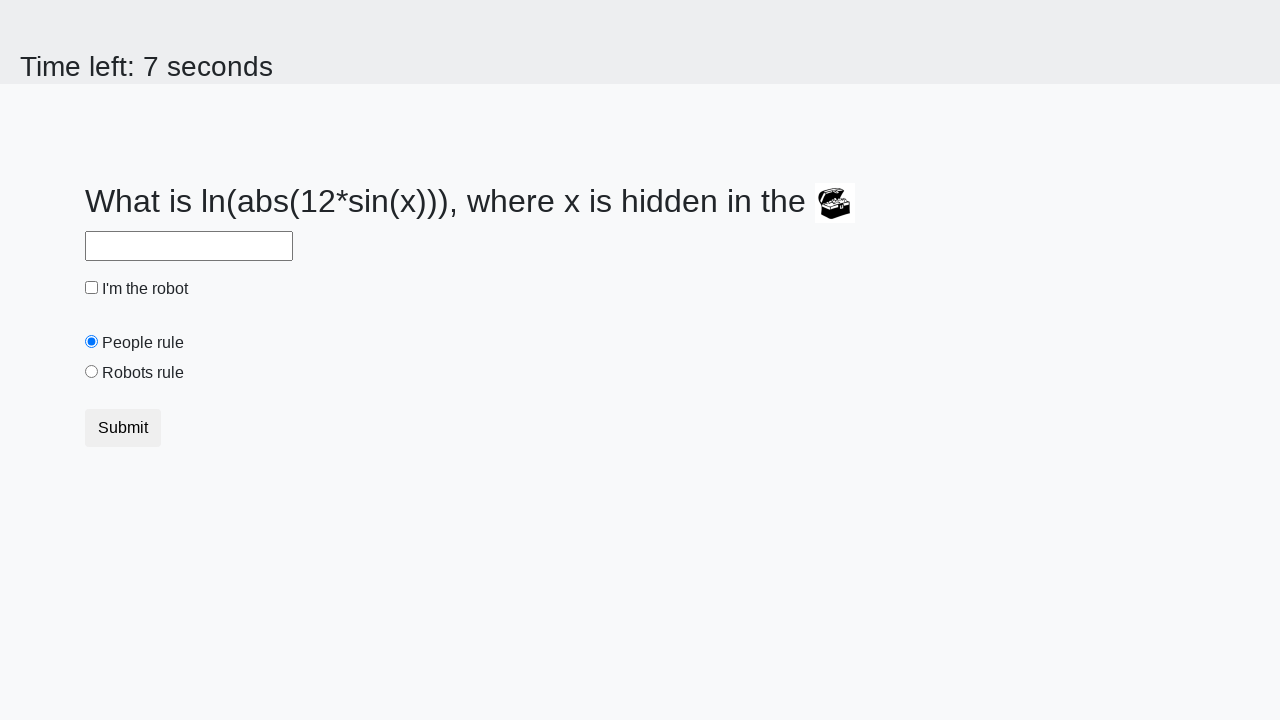